Tests JavaScript alert functionality by triggering an alert and validating its message

Starting URL: https://www.lambdatest.com/selenium-playground/

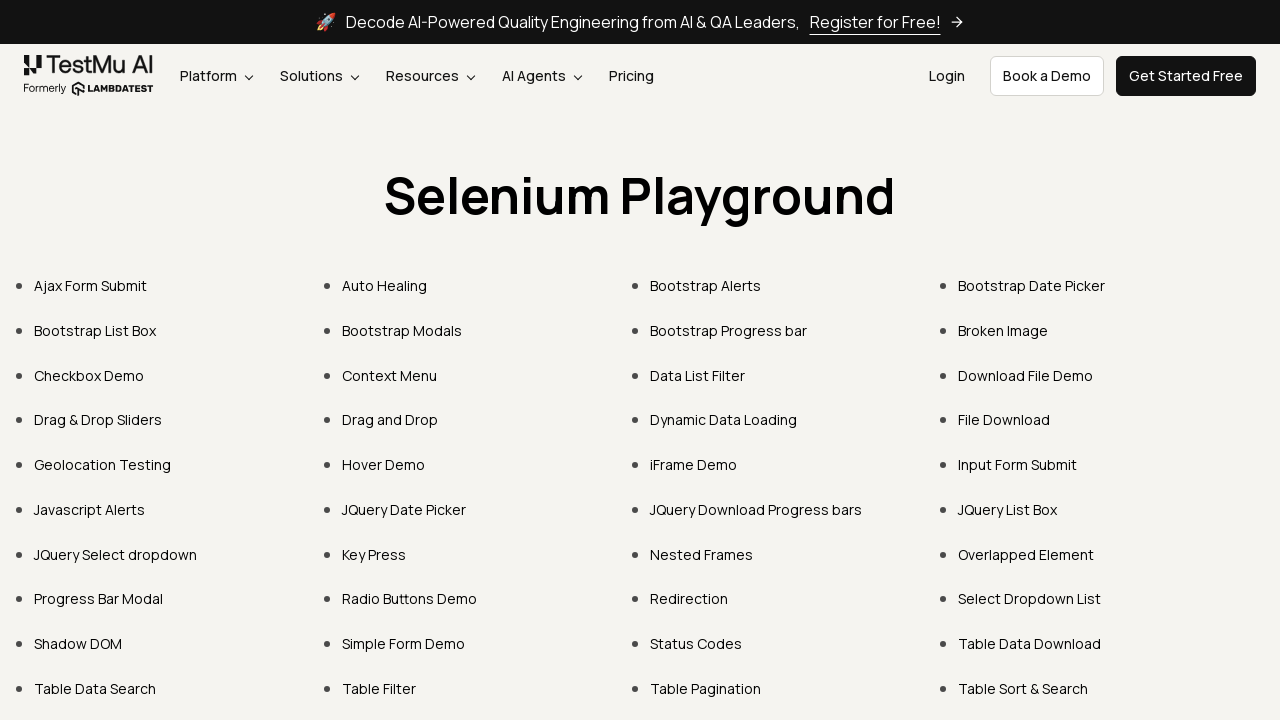

Clicked on Javascript Alerts link at (90, 509) on text=Javascript Alerts
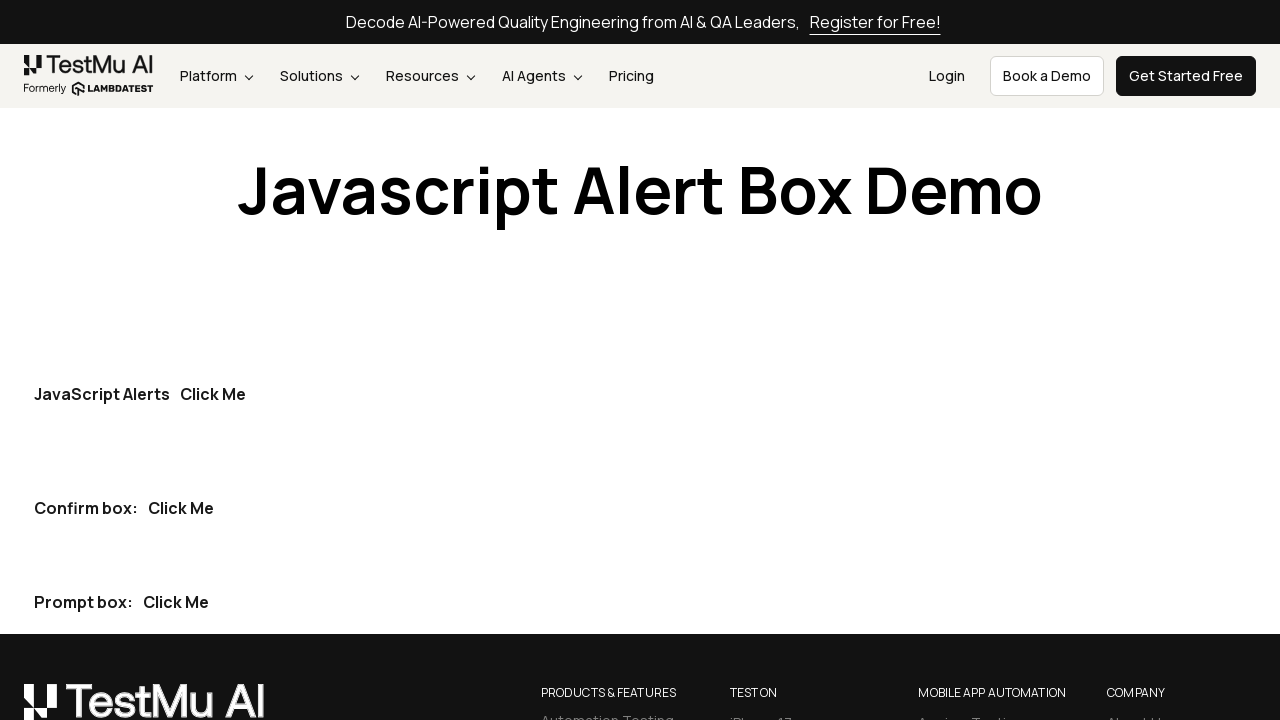

Set up alert handler to accept dialogs
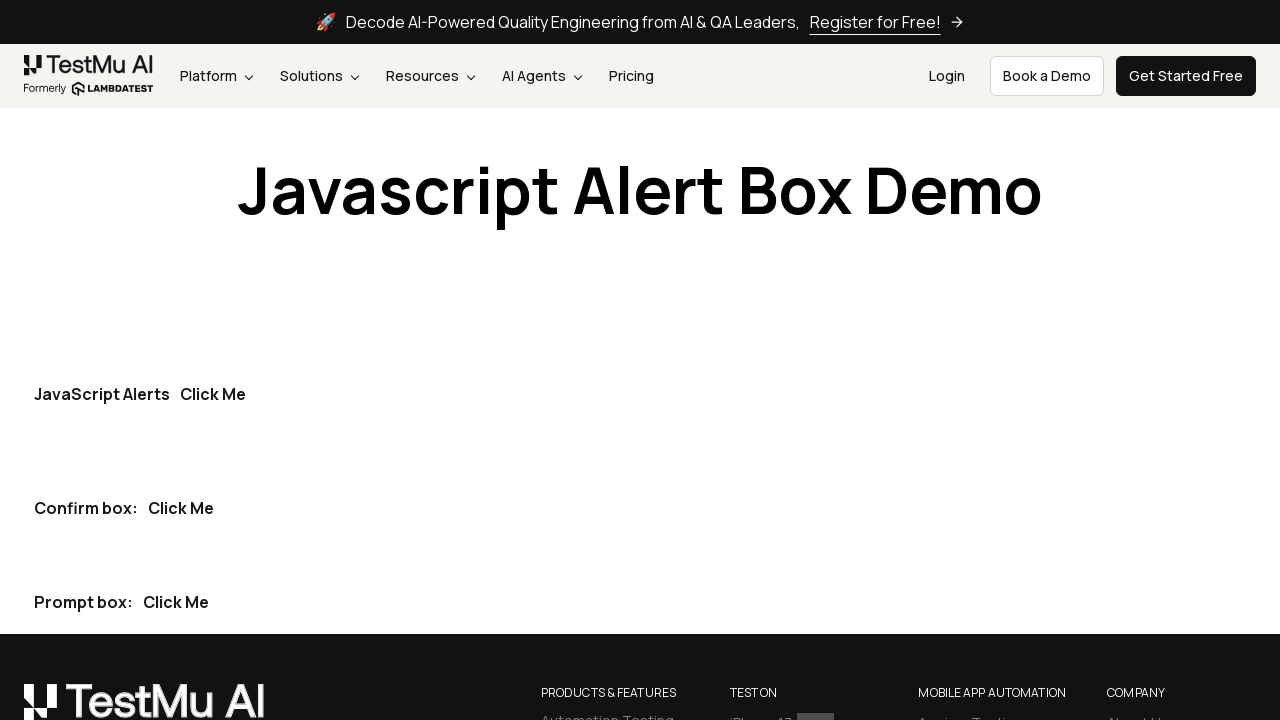

Clicked the 'Click Me' button to trigger JavaScript alert at (213, 394) on button:has-text('Click Me')
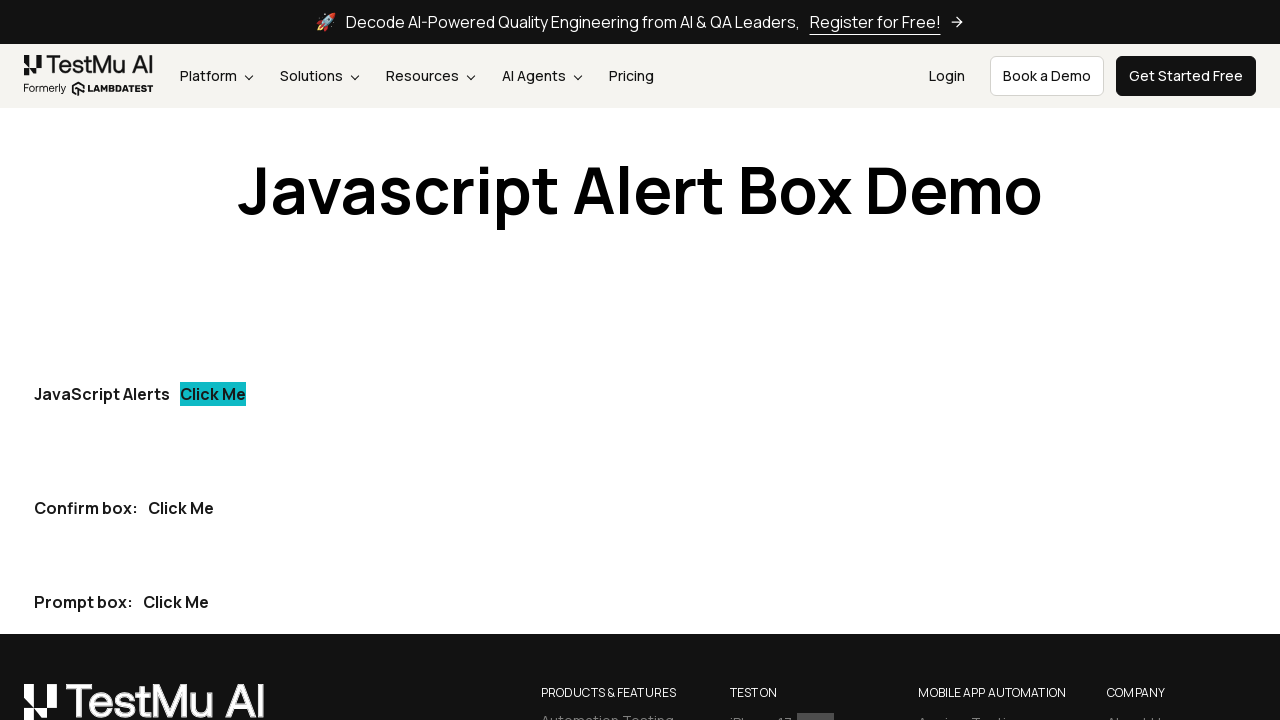

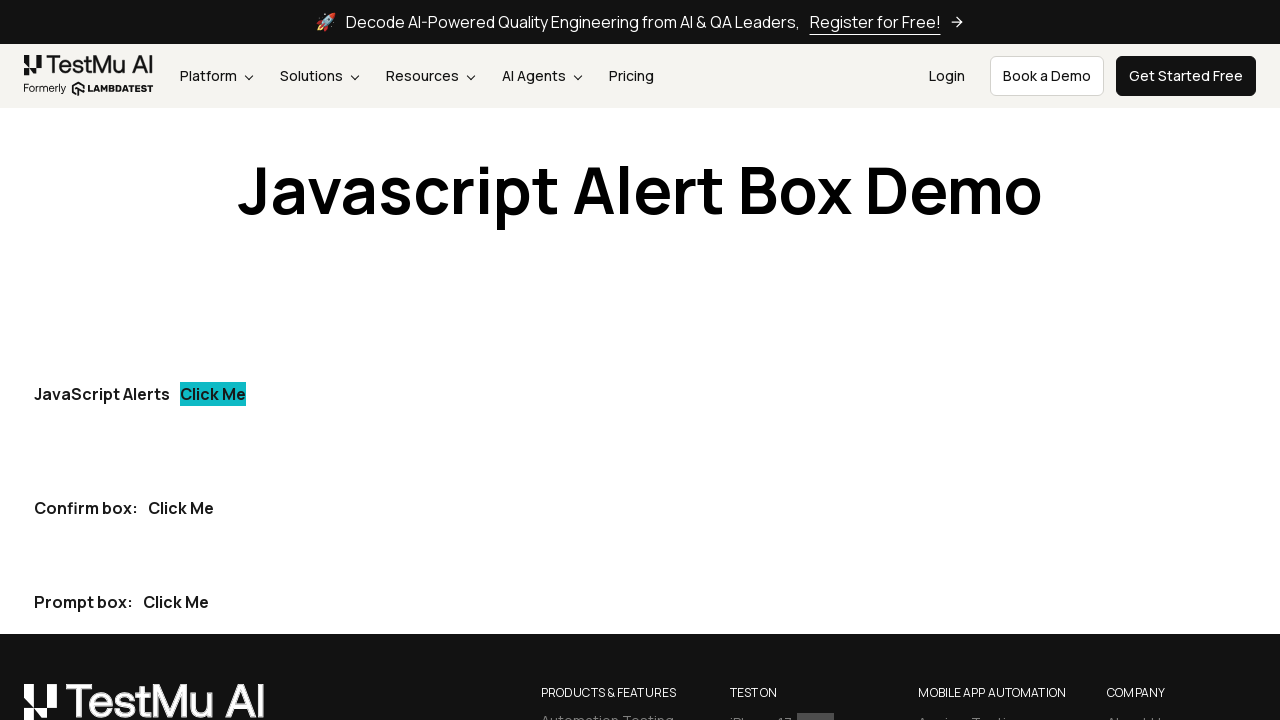